Tests scrolling to an element and filling form fields for name and date on a scroll demonstration page

Starting URL: https://formy-project.herokuapp.com/scroll

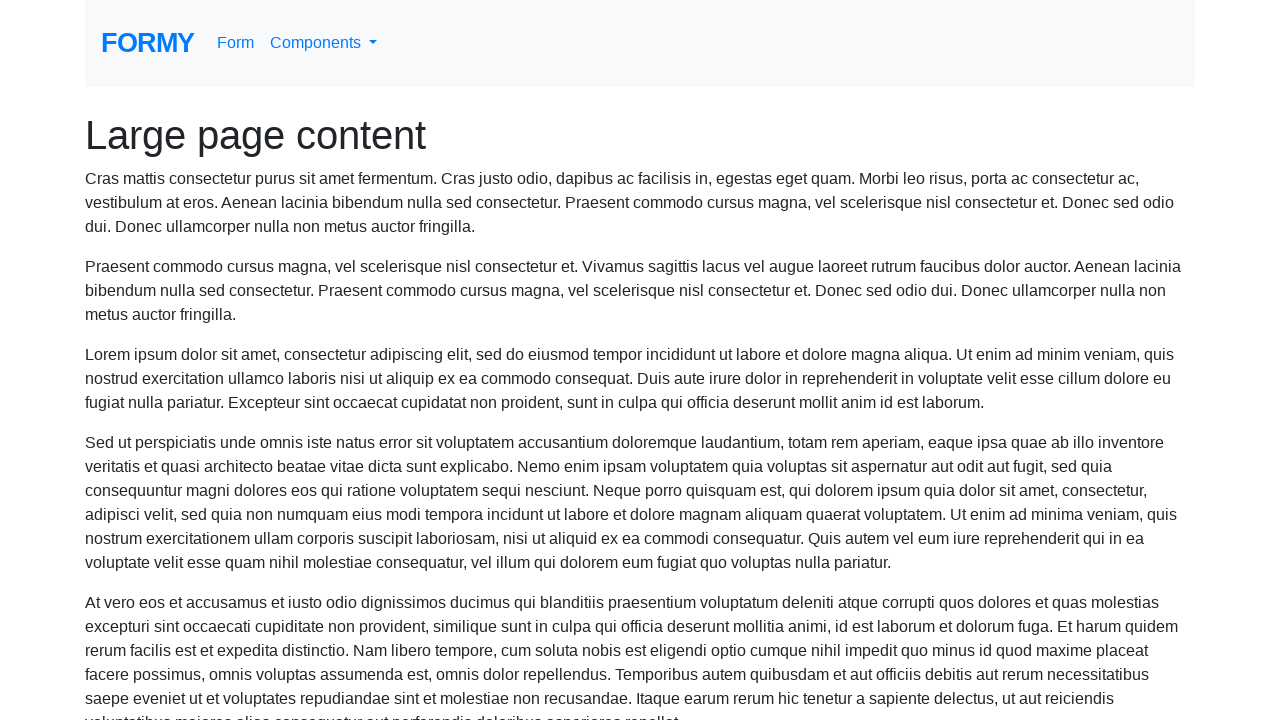

Located the name field element
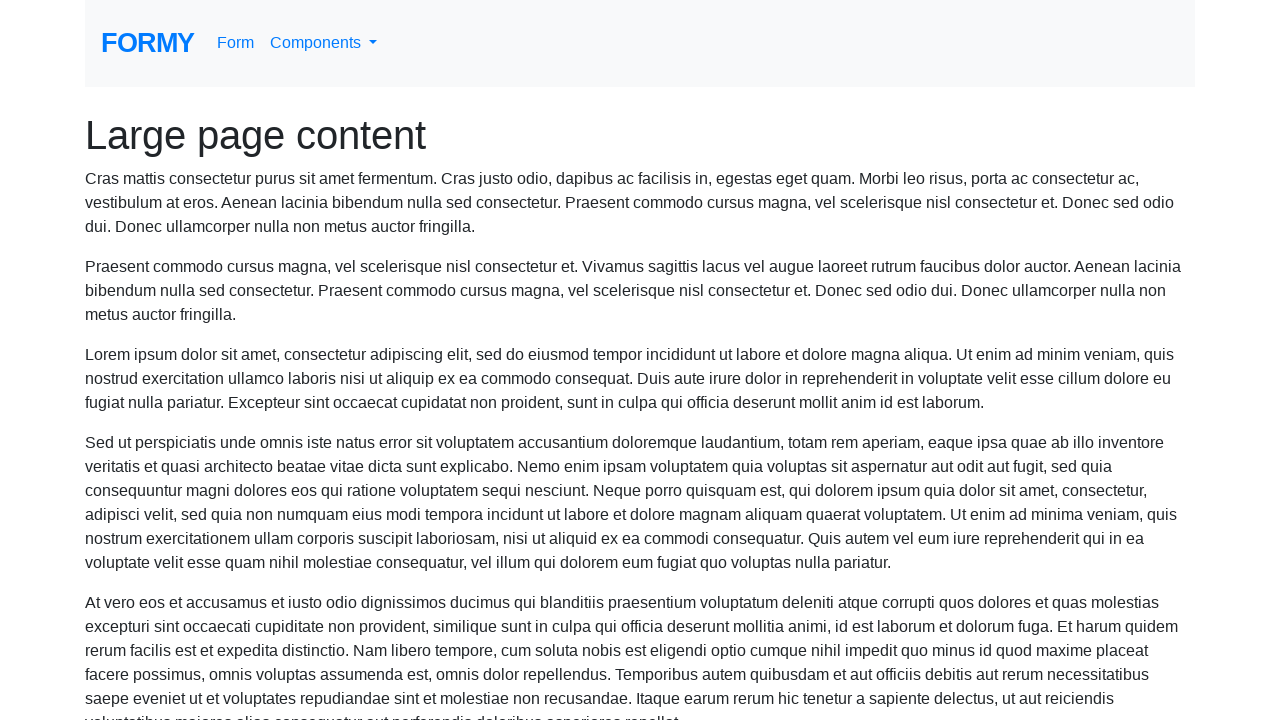

Scrolled to name field
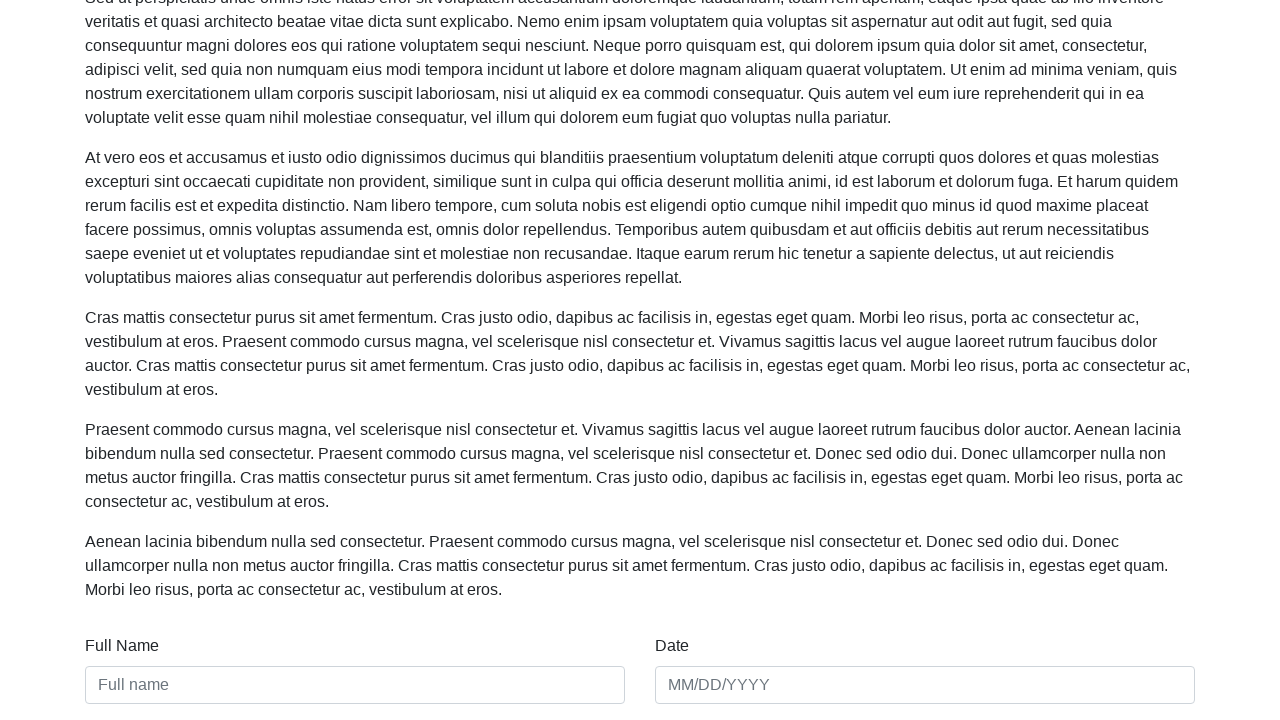

Filled name field with 'Slobodanka Mihajlov' on #name
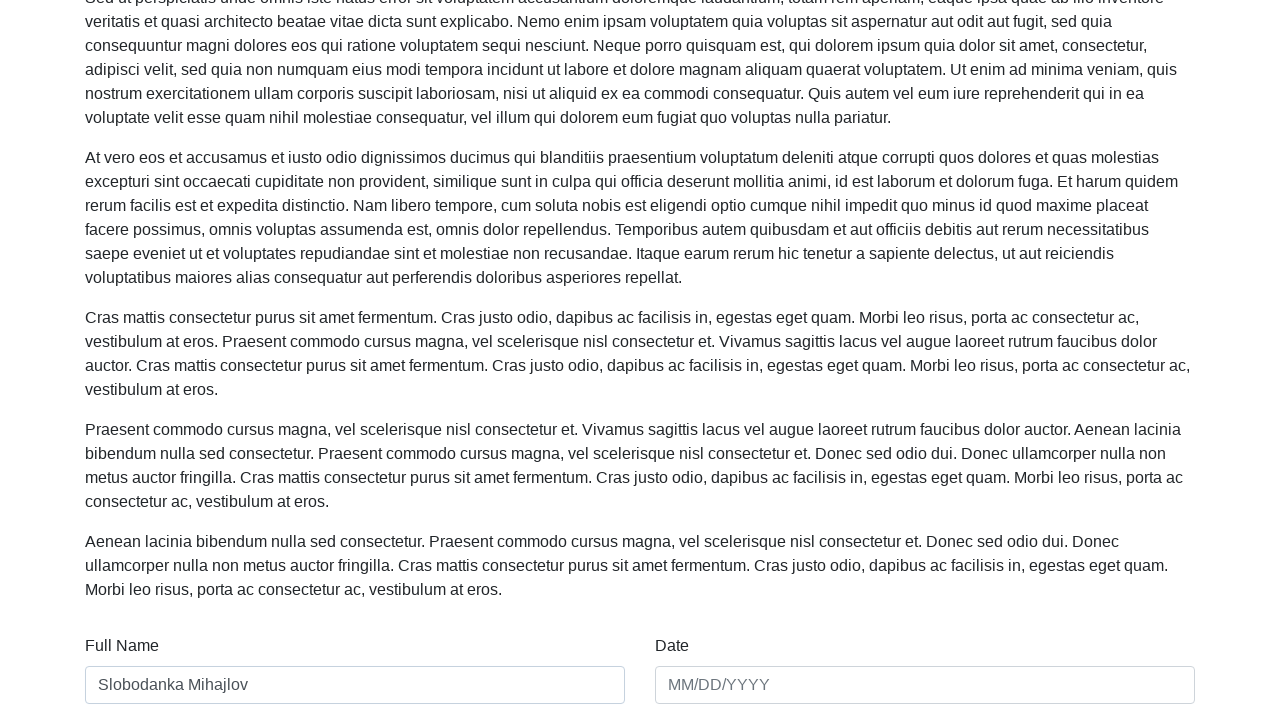

Filled date field with '03/05/2019' on #date
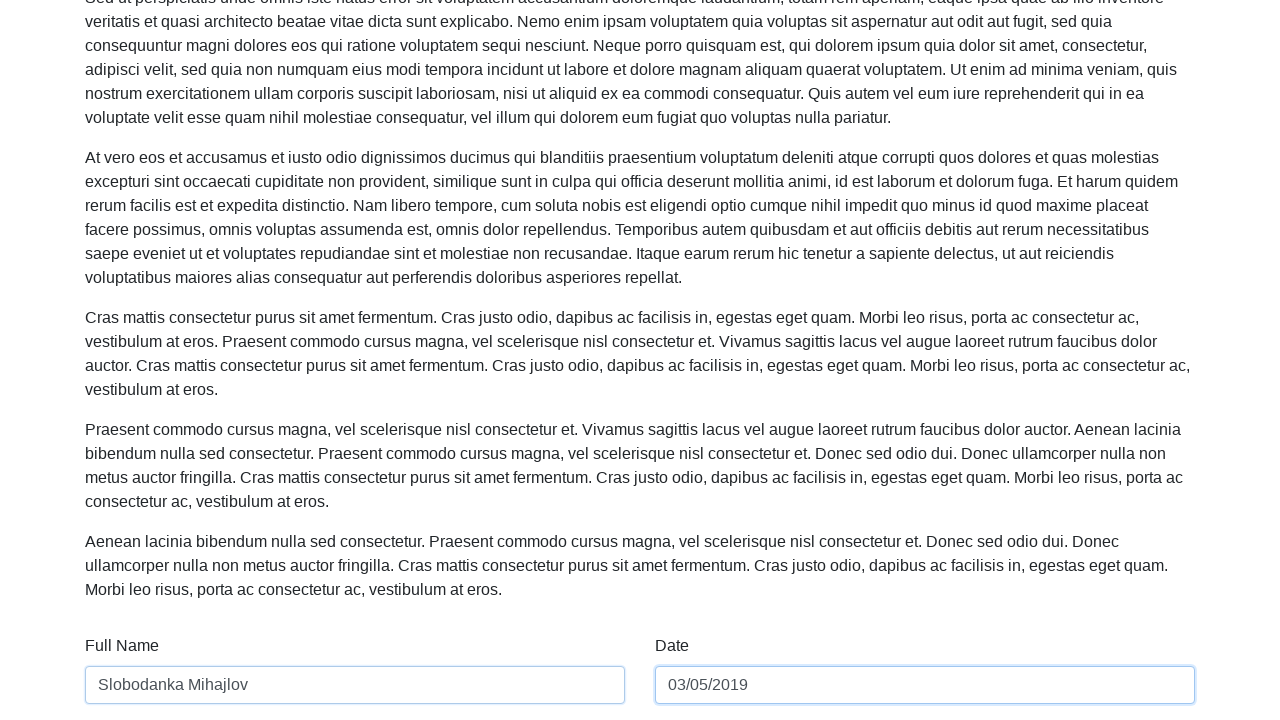

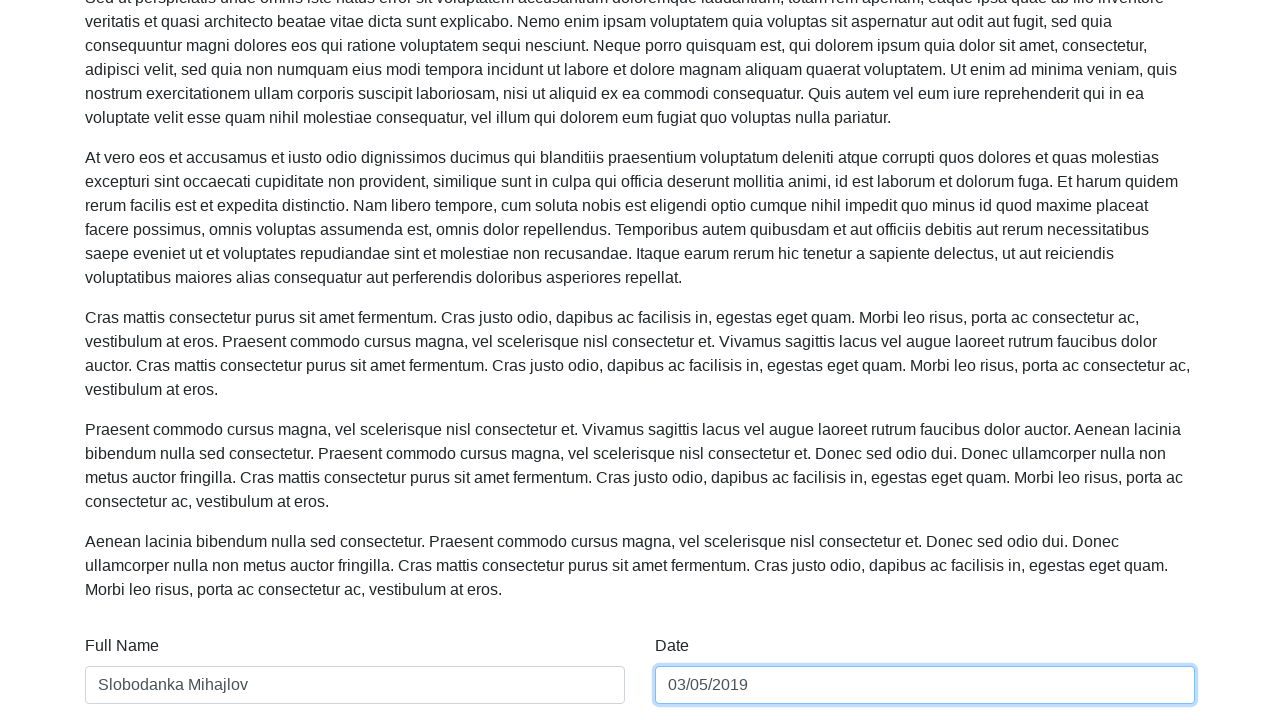